Navigates to an OpenCart demo site and clicks on a MacBook product link to view product details

Starting URL: https://naveenautomationlabs.com/opencart/

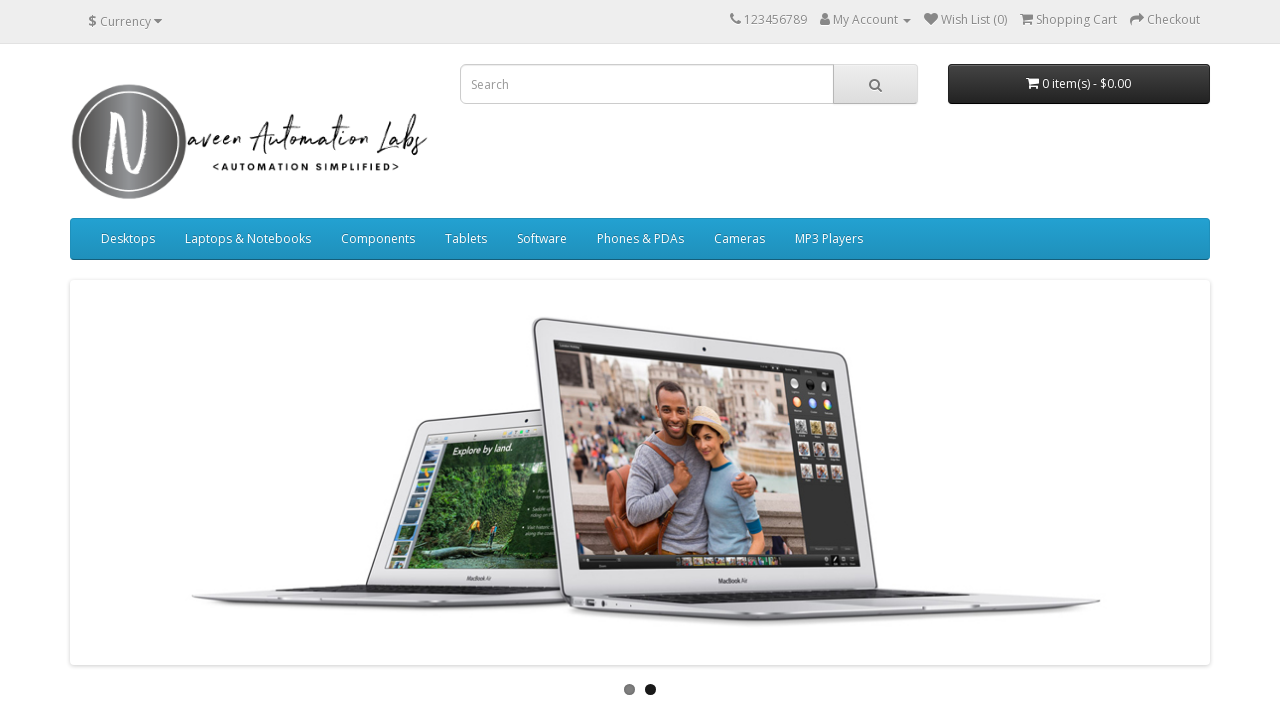

Clicked on MacBook product link at (126, 360) on a:text('MacBook')
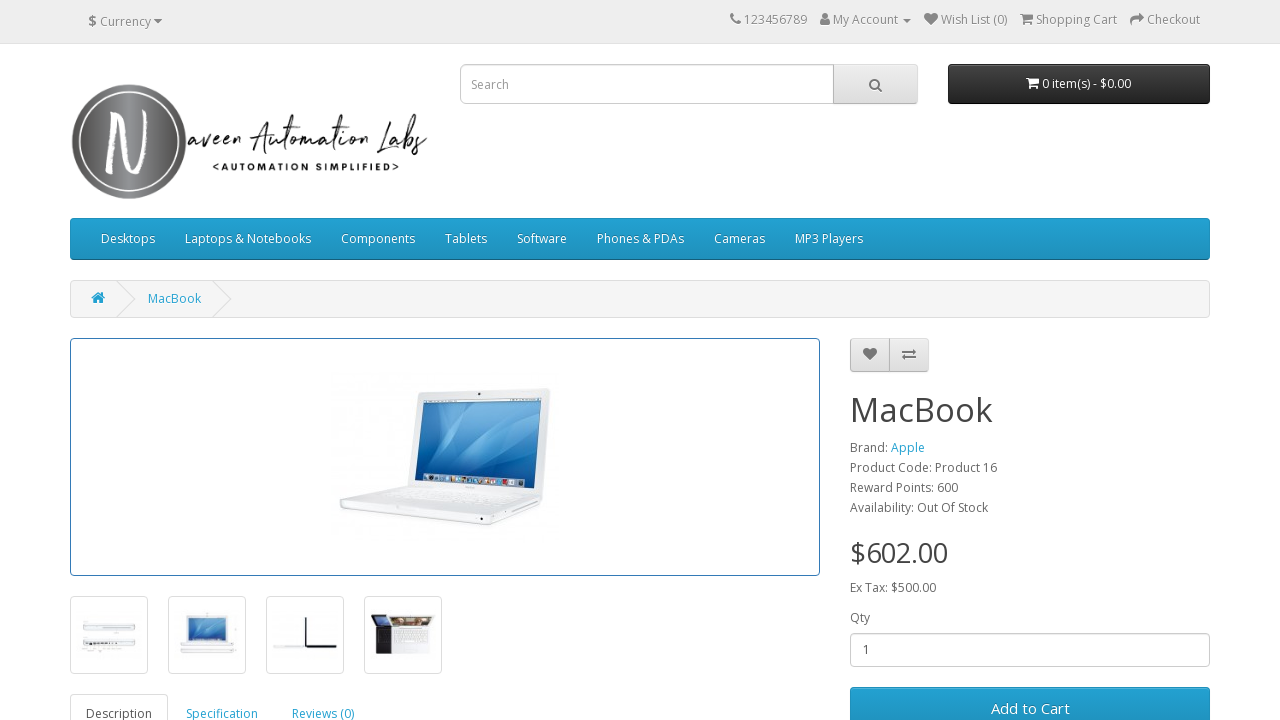

Product page loaded and network is idle
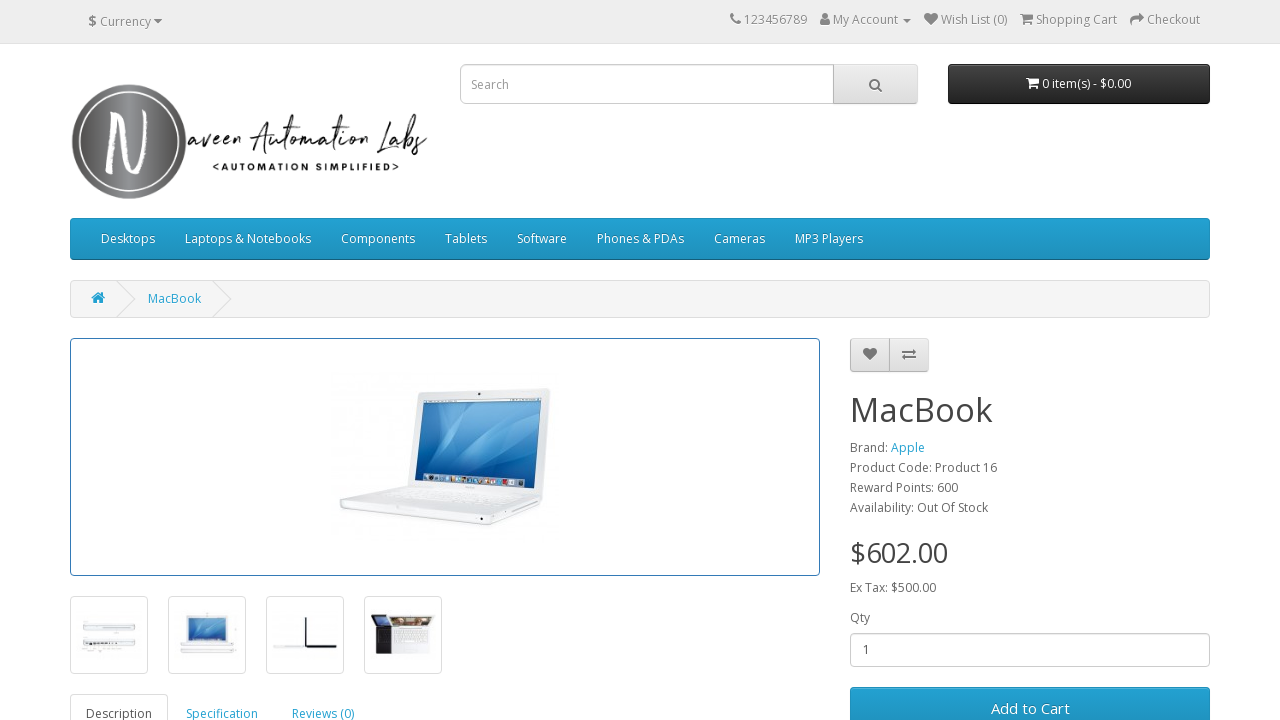

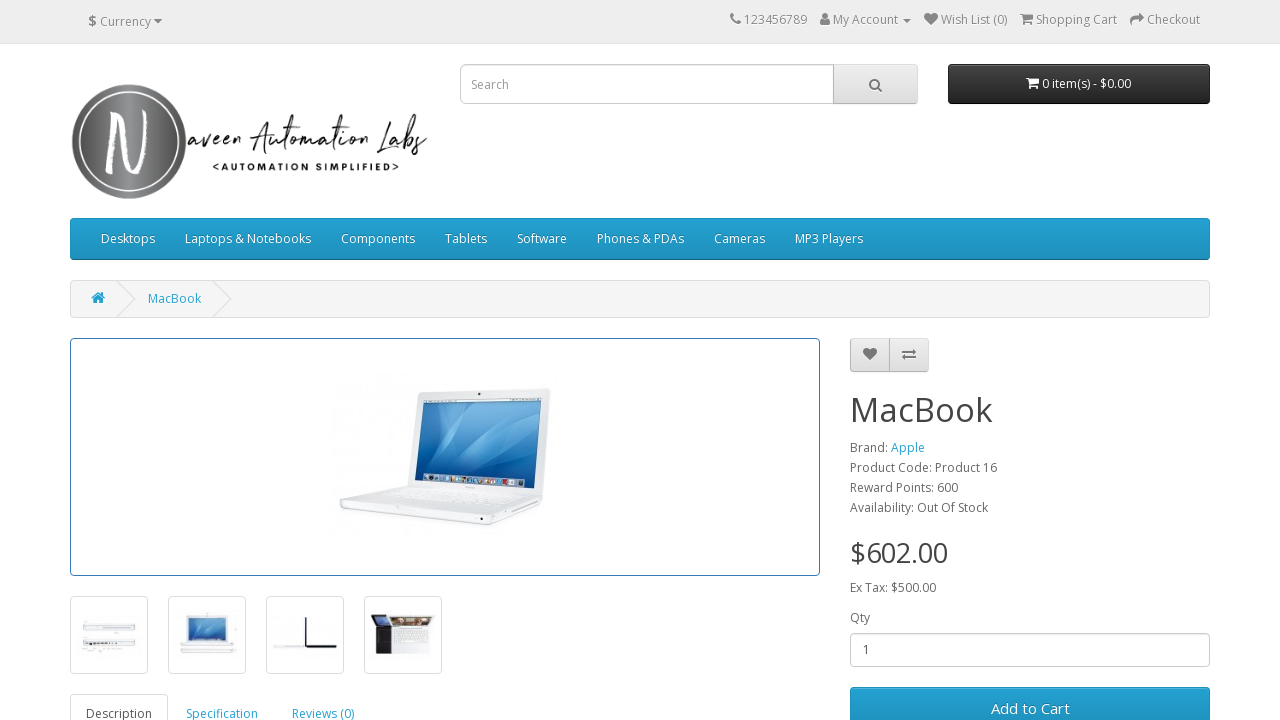